Tests a practice form by filling in name and email fields, clicking a checkbox, selecting dropdown options, and submitting the form to verify success message

Starting URL: https://rahulshettyacademy.com/angularpractice/

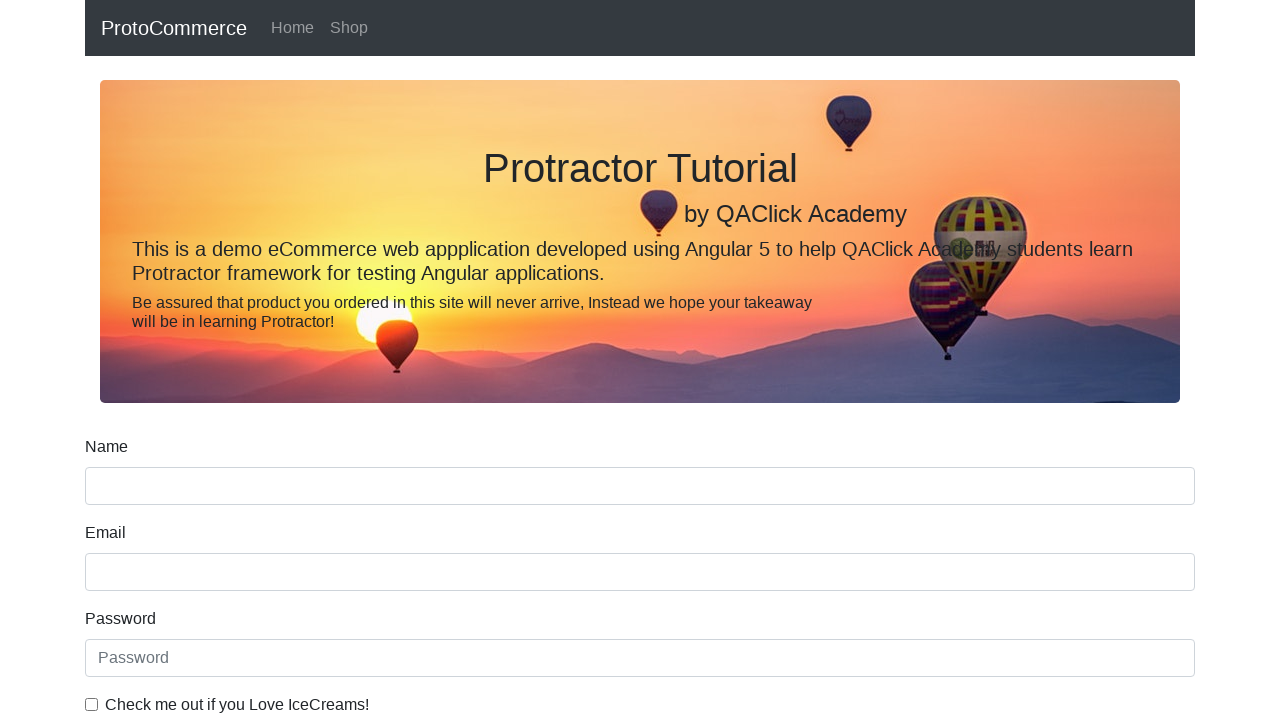

Filled name field with 'Rahul' on input[name='name']
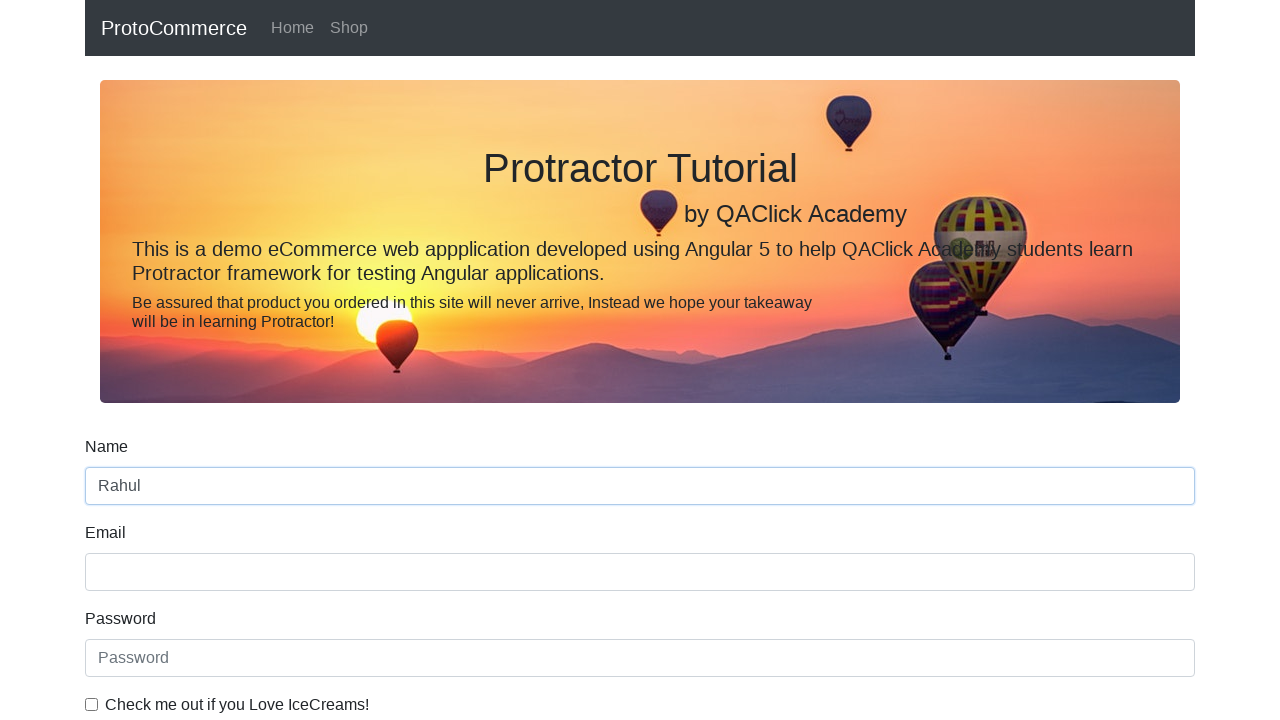

Filled email field with 'Shetty' on input[name='email']
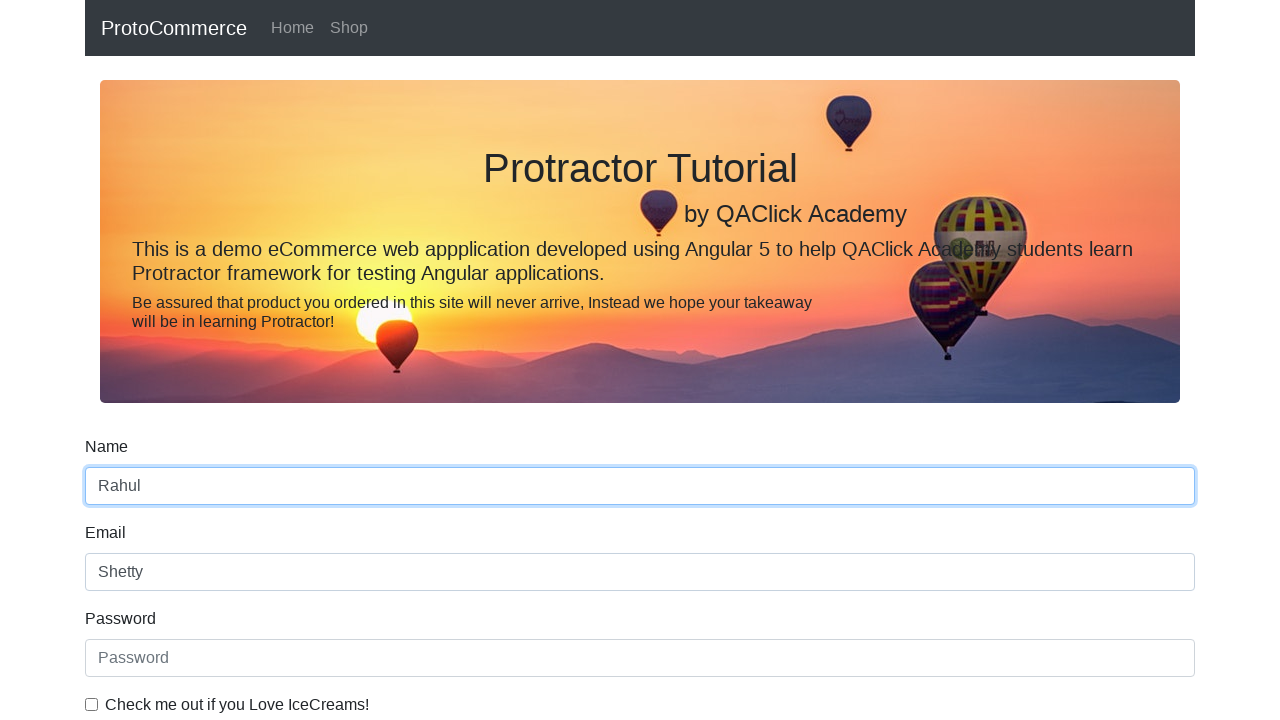

Clicked checkbox #exampleCheck1 at (92, 704) on #exampleCheck1
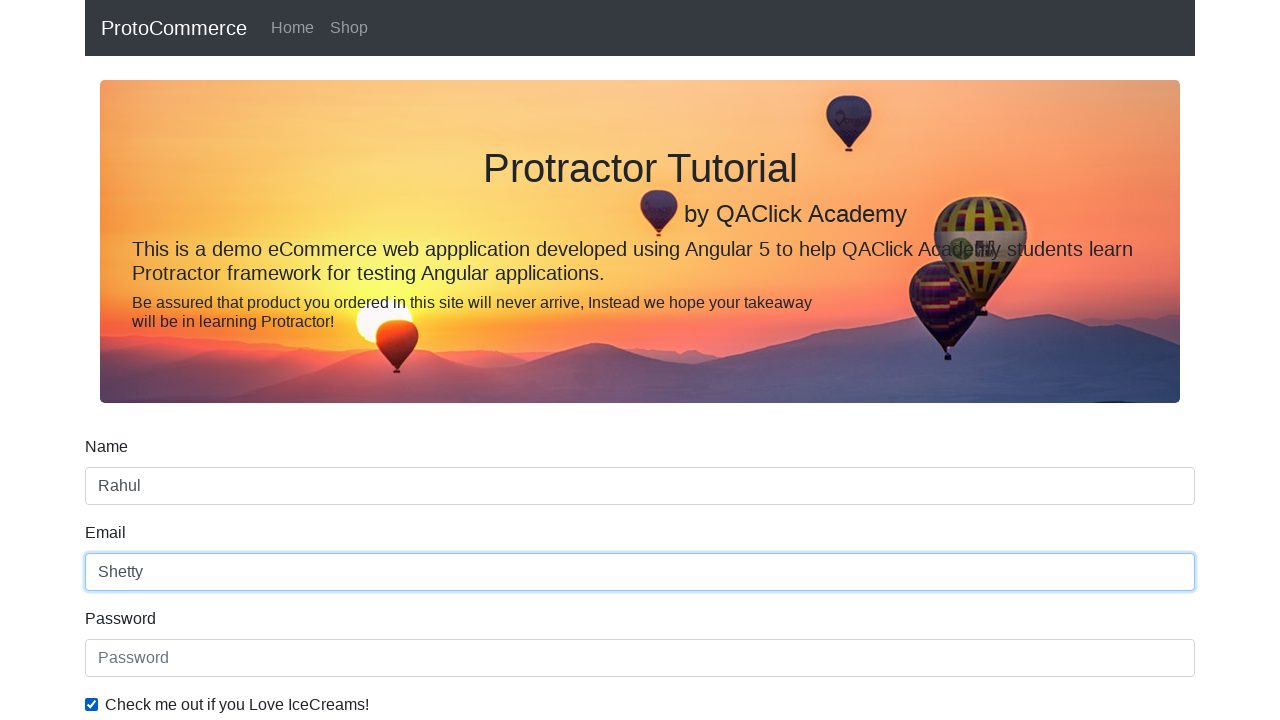

Selected 'Female' from dropdown on #exampleFormControlSelect1
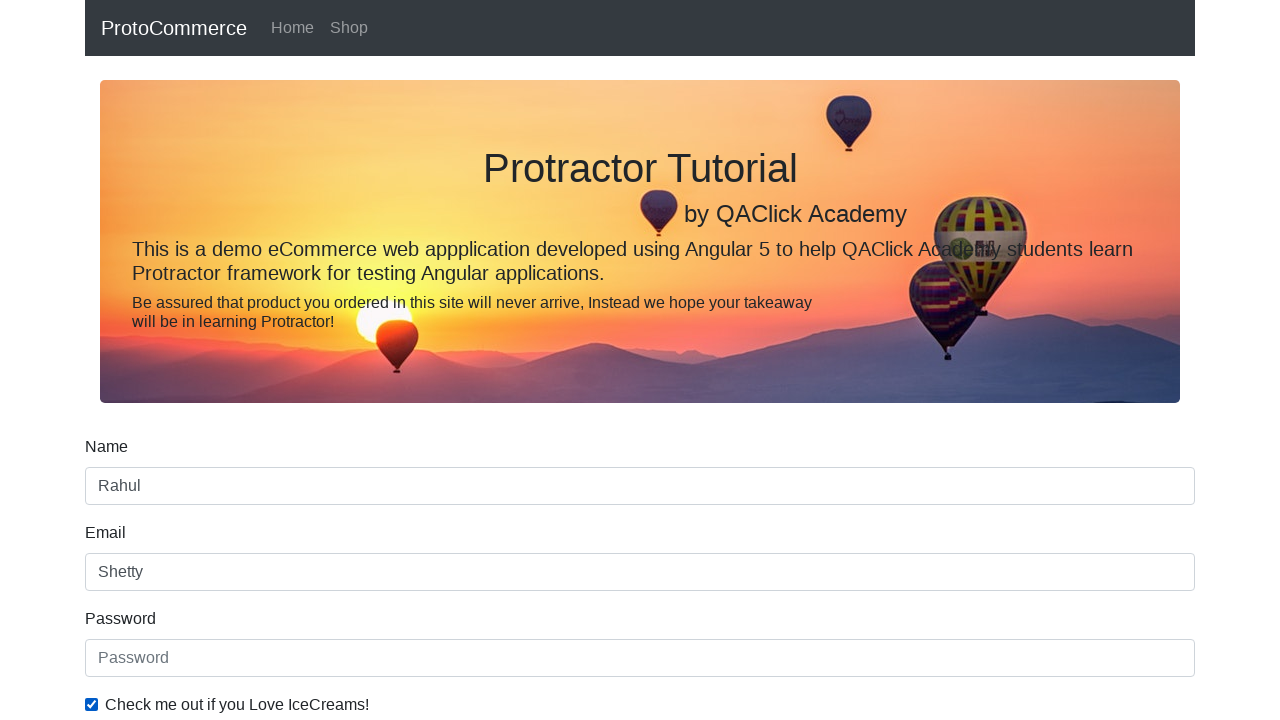

Selected first option (Male) from dropdown on #exampleFormControlSelect1
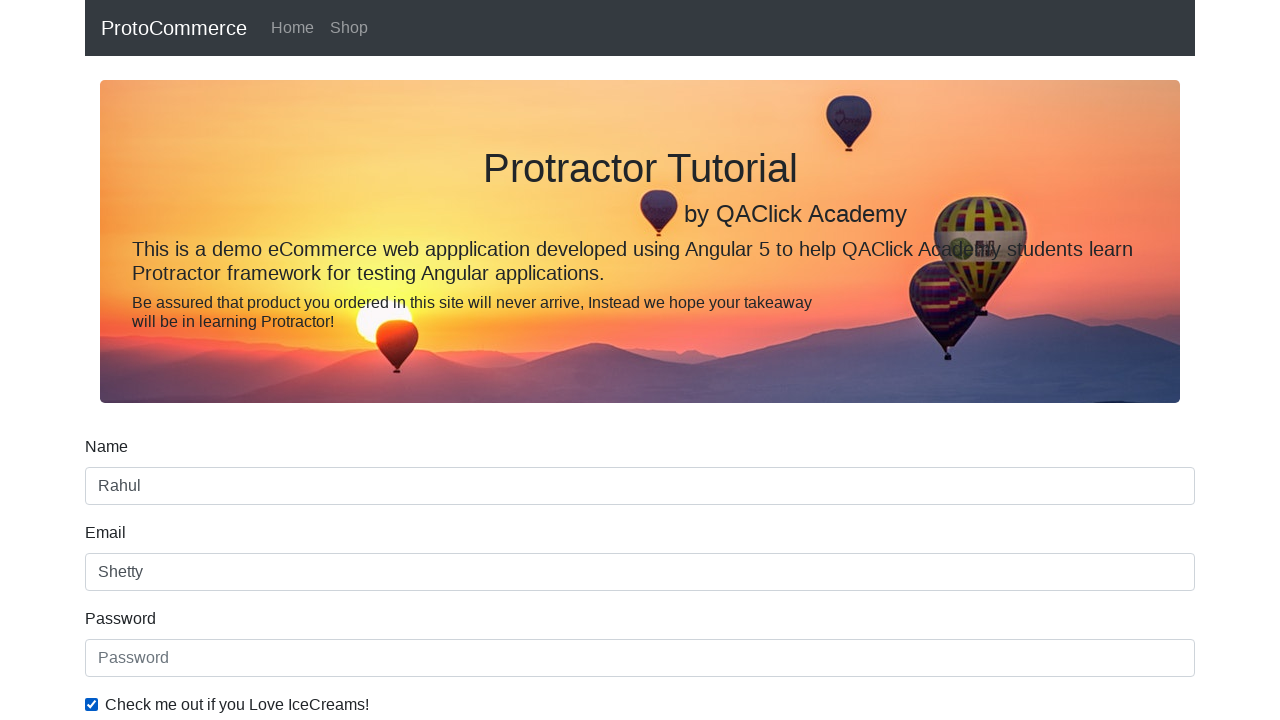

Clicked submit button at (123, 491) on input[type='submit']
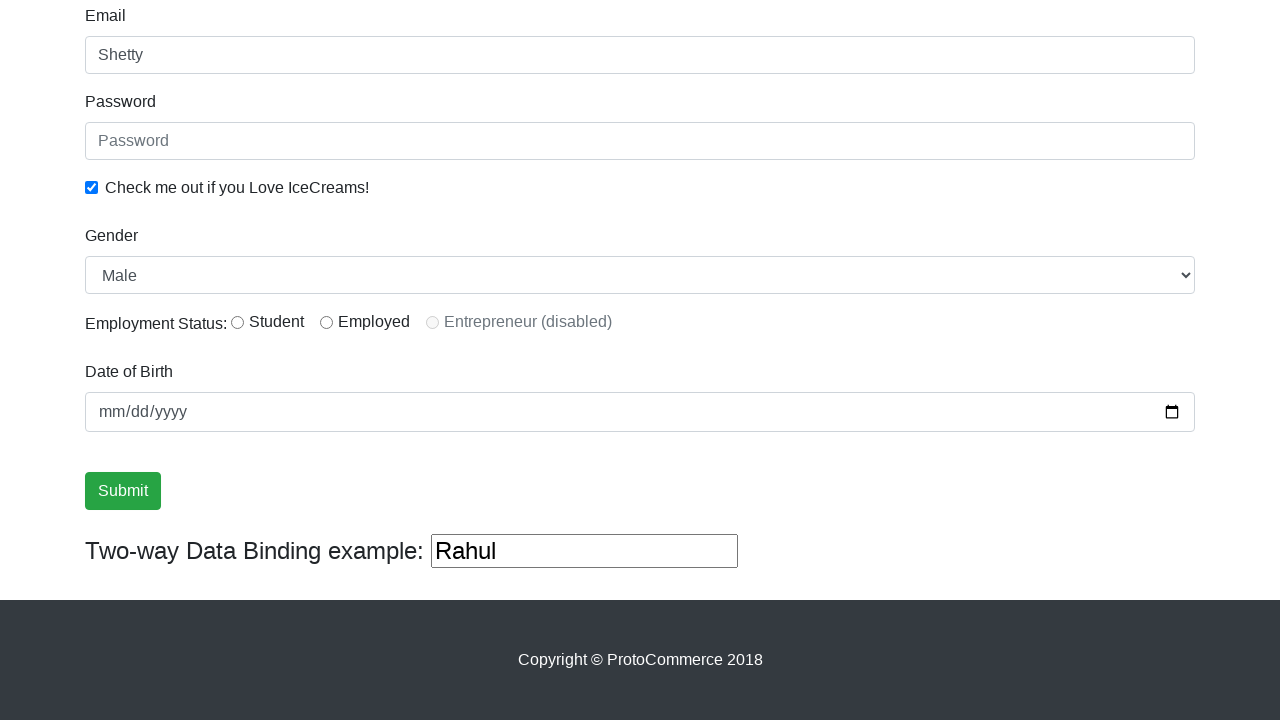

Success message appeared
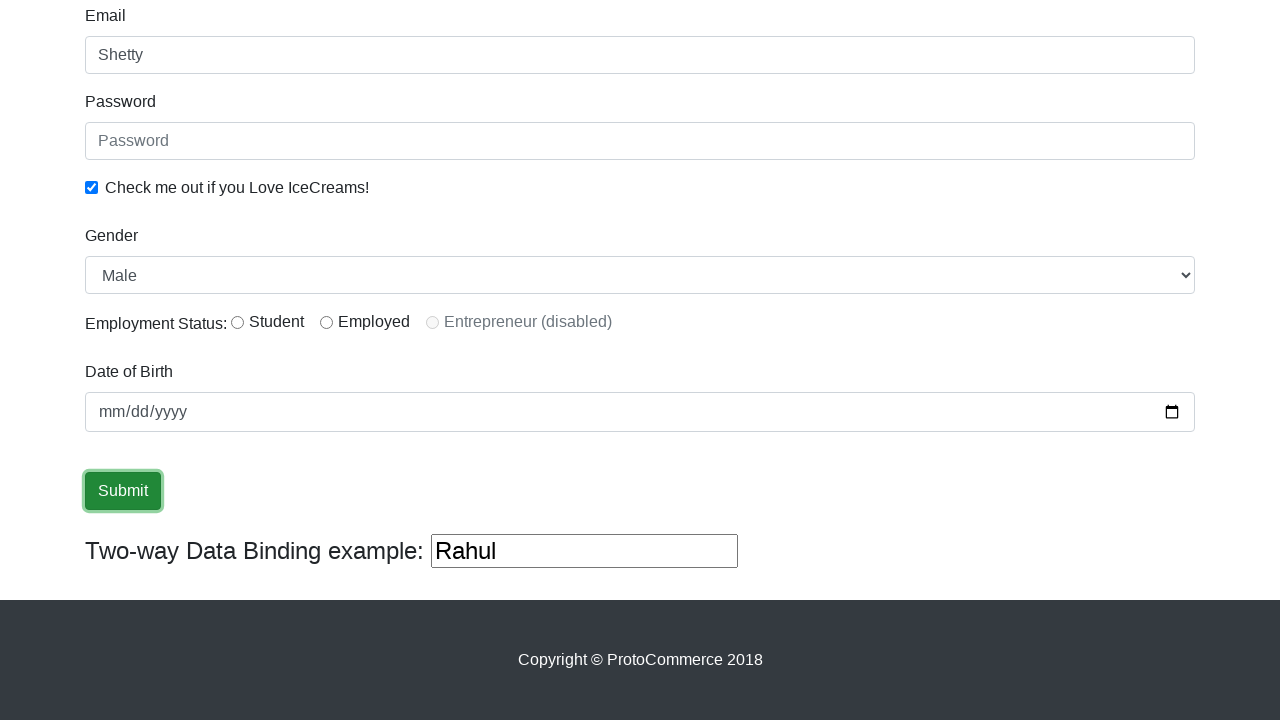

Retrieved success message text: '
                    ×
                    Success! The Form has been submitted successfully!.
                  '
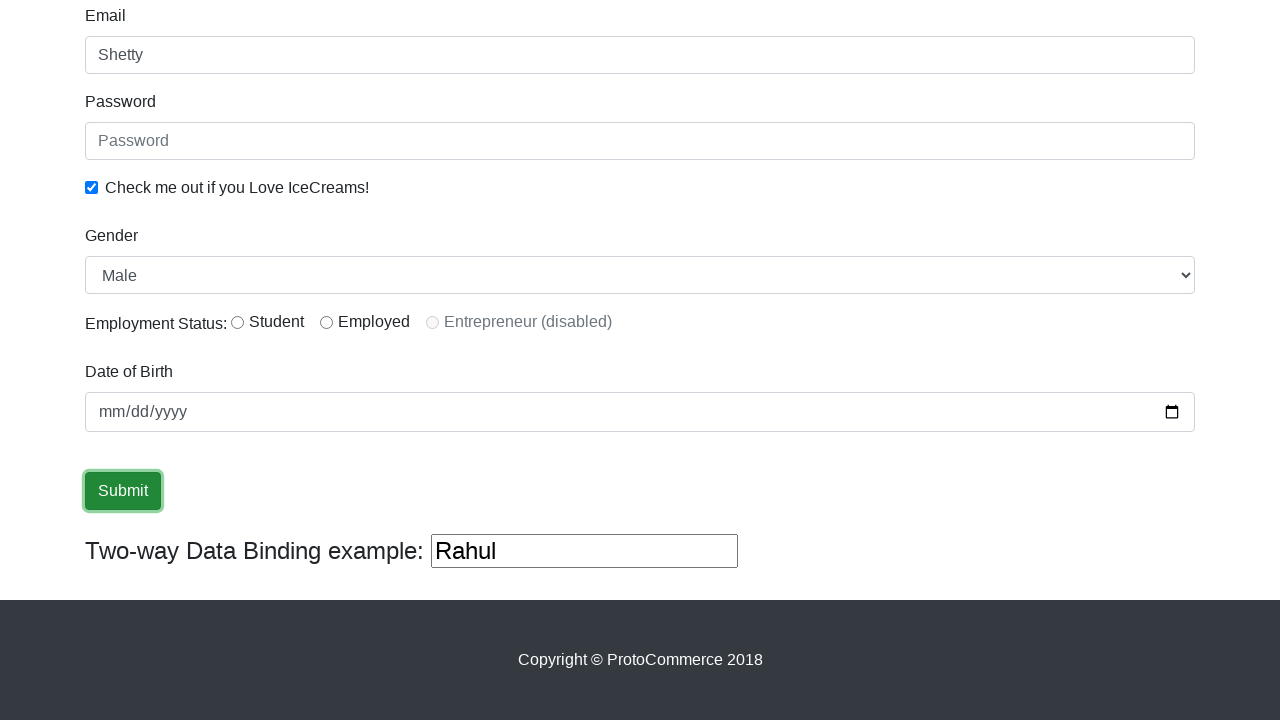

Verified 'success' text in message
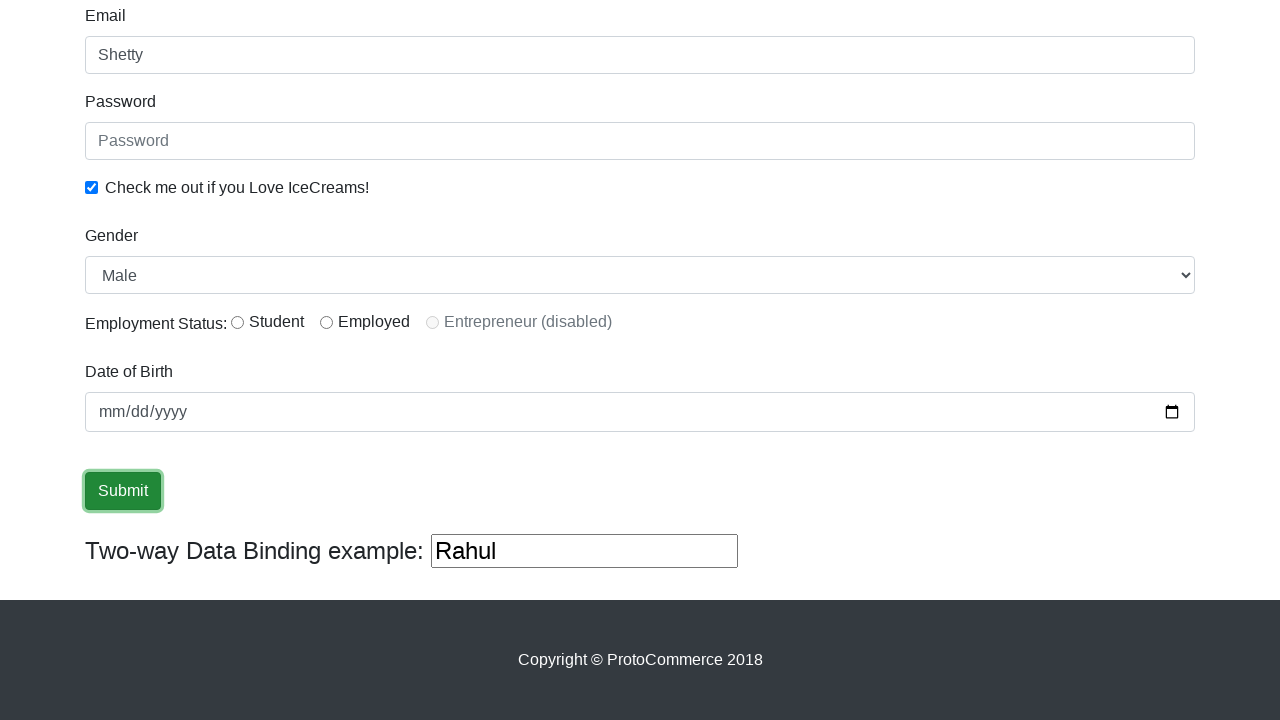

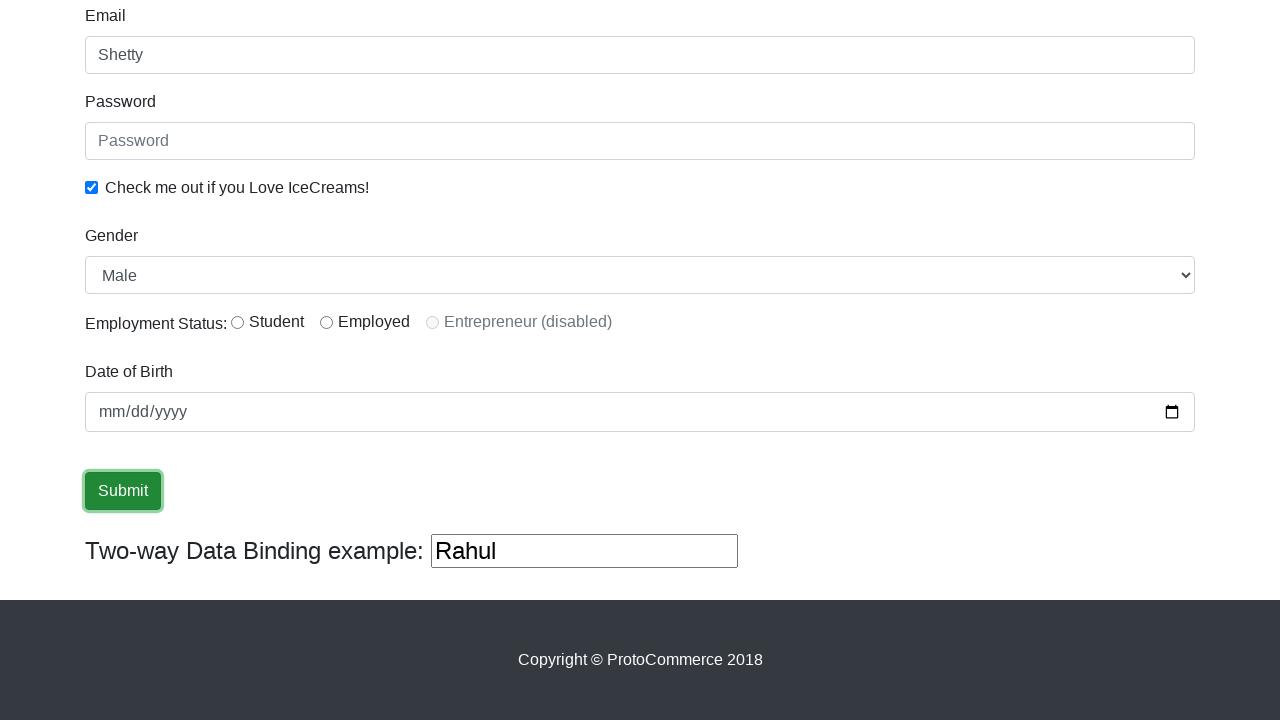